Tests a verification button interaction by clicking a verify button and checking that a success message appears

Starting URL: http://suninjuly.github.io/wait1.html

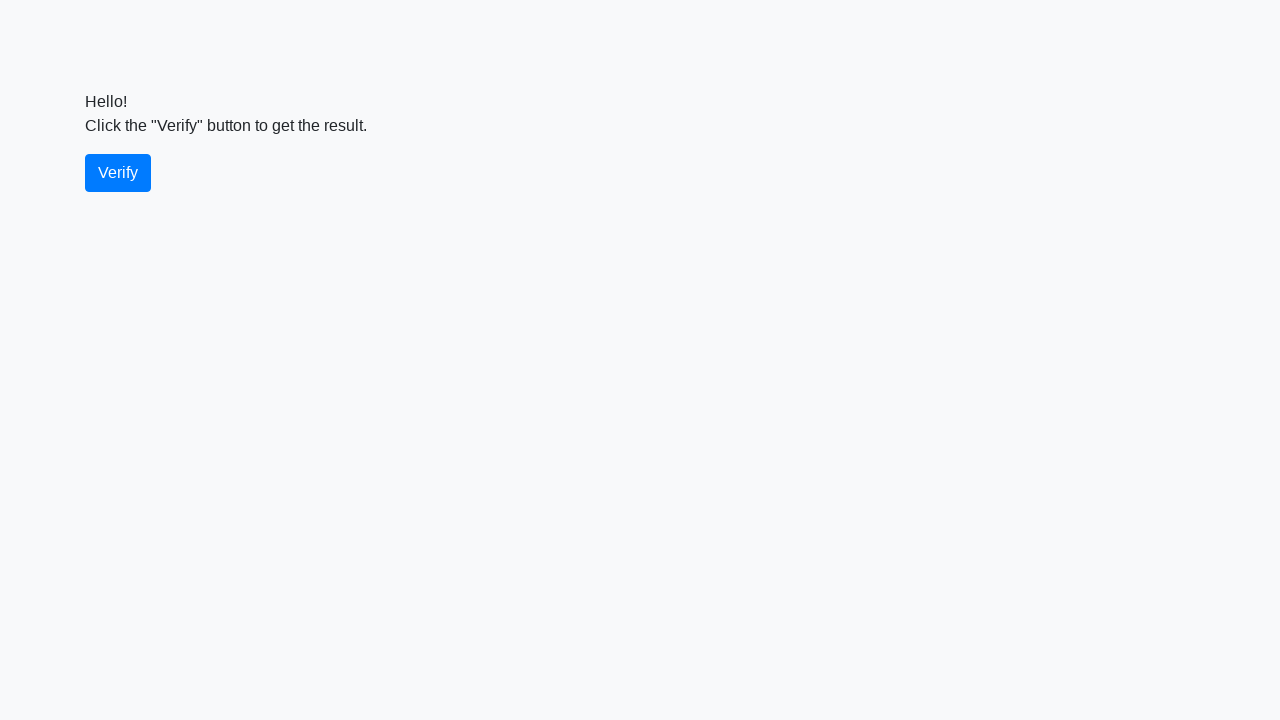

Clicked the verify button at (118, 173) on #verify
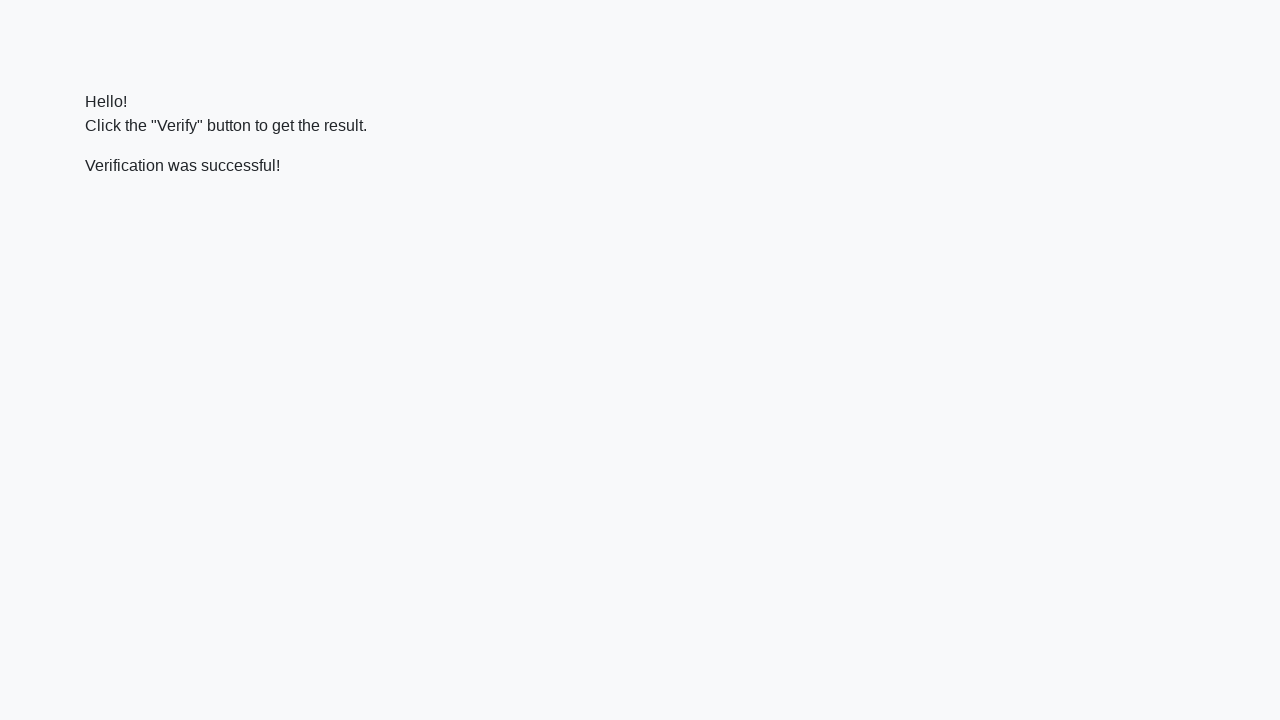

Waited for success message to appear
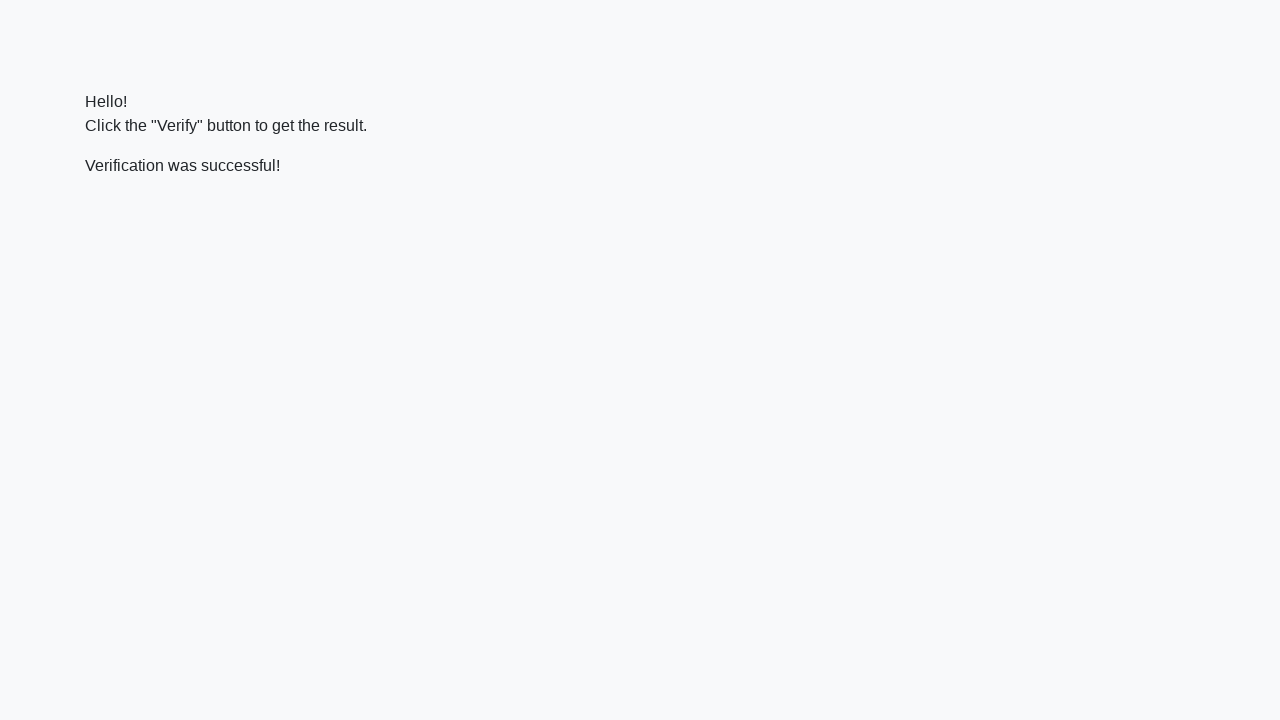

Verified success message contains 'successful'
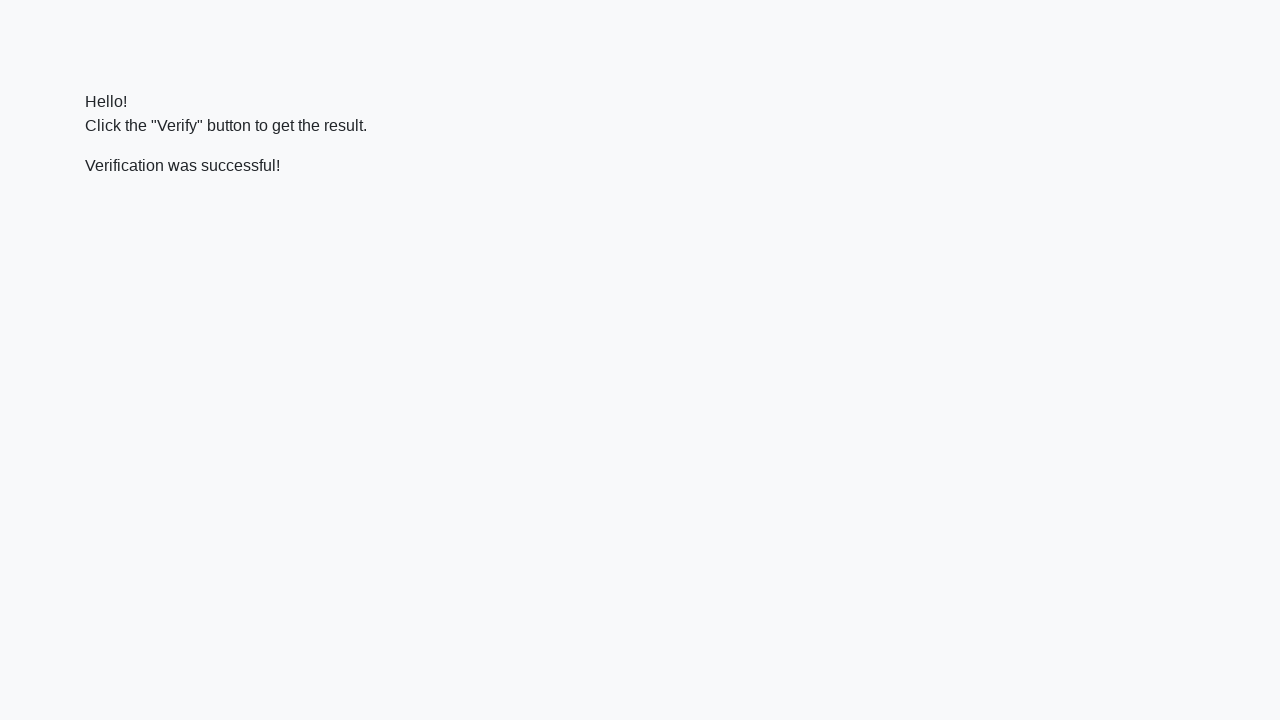

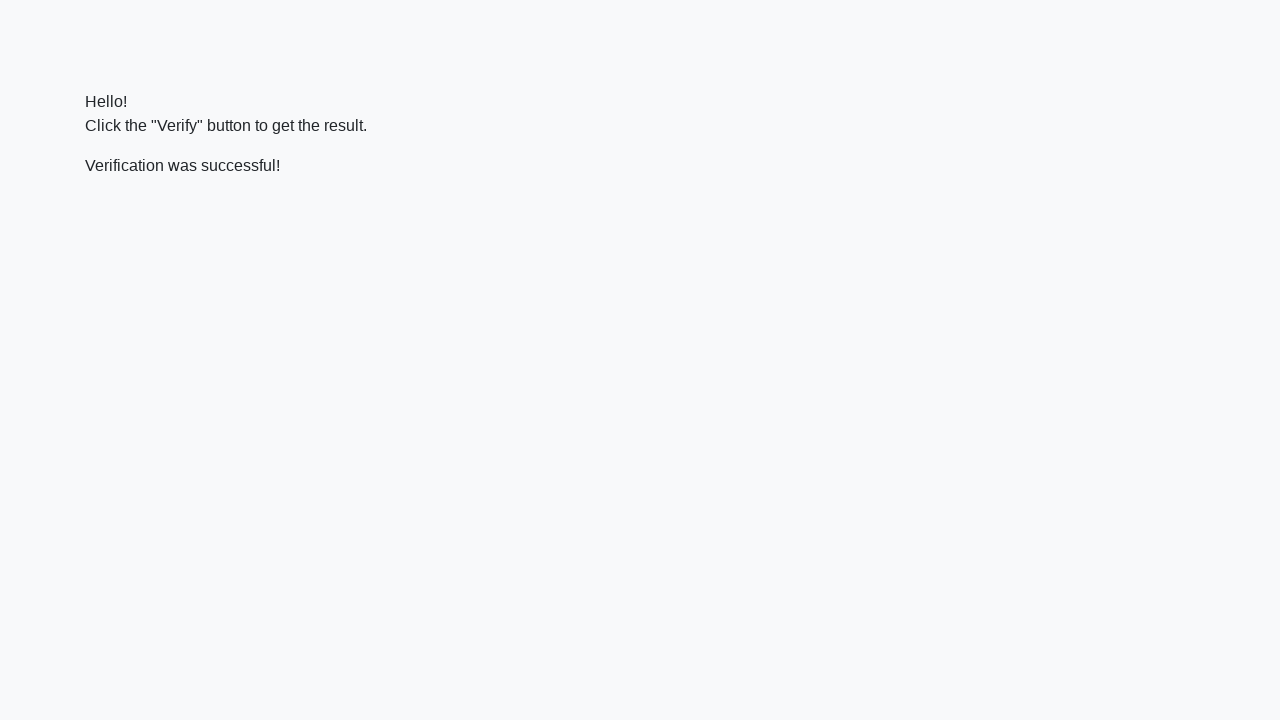